Tests horizontal slider by dragging it to change the value

Starting URL: http://the-internet.herokuapp.com/horizontal_slider

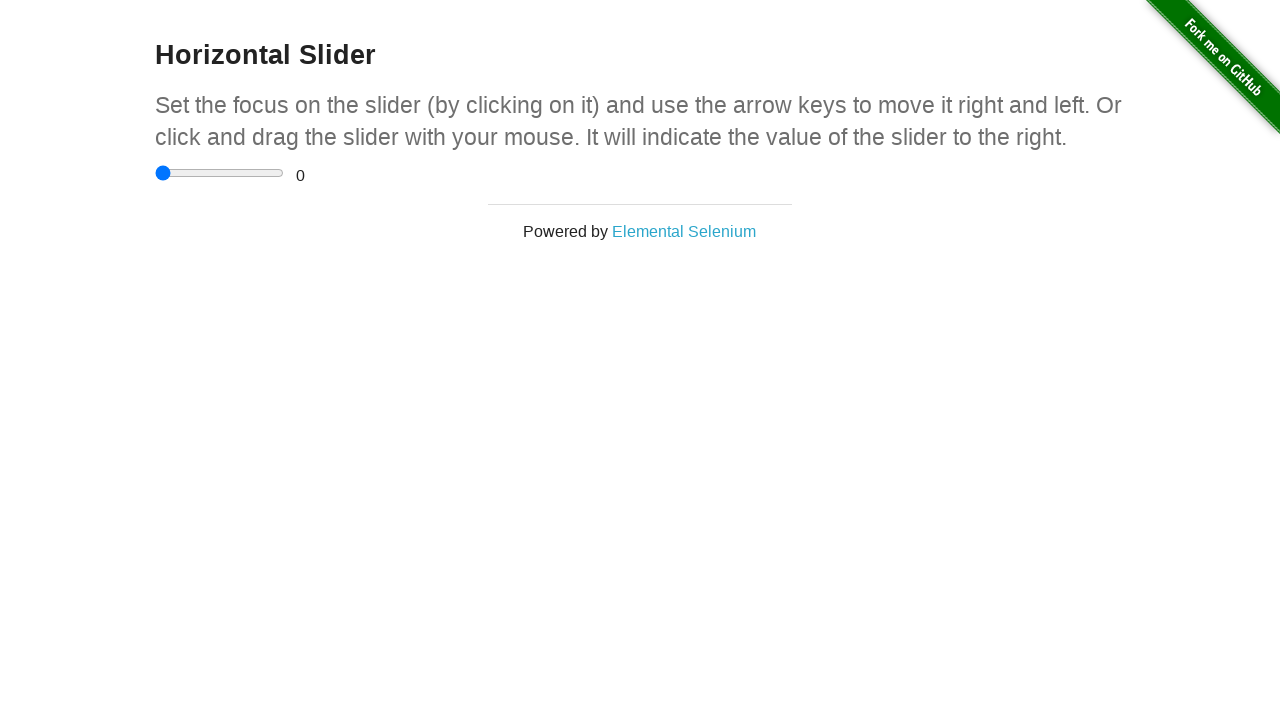

Located the horizontal slider element
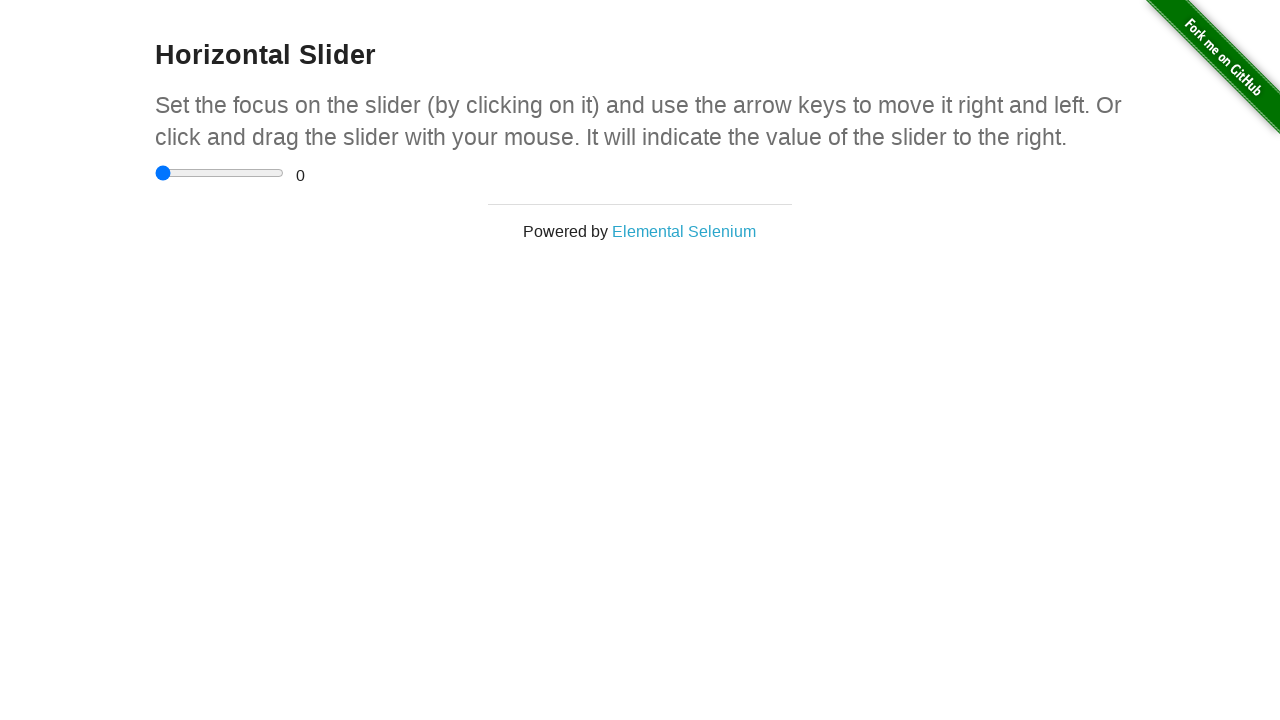

Clicked on the slider at (220, 173) on input[type='range']
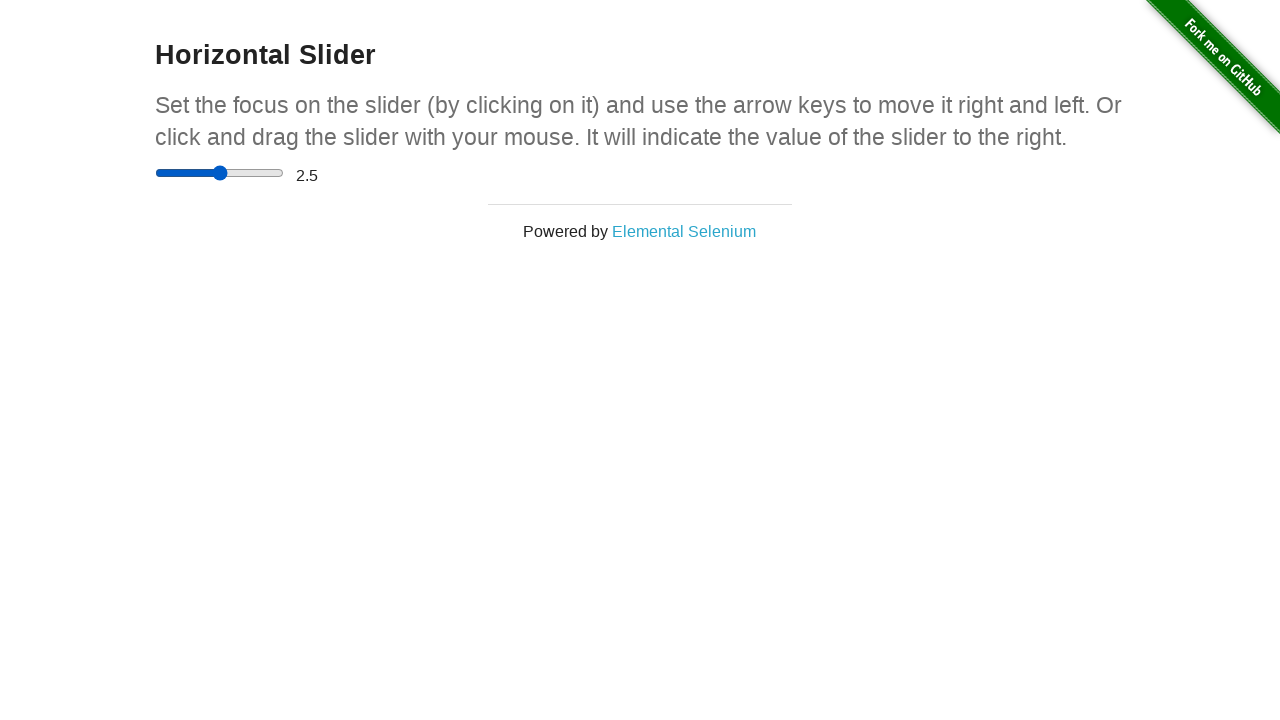

Retrieved slider bounding box coordinates
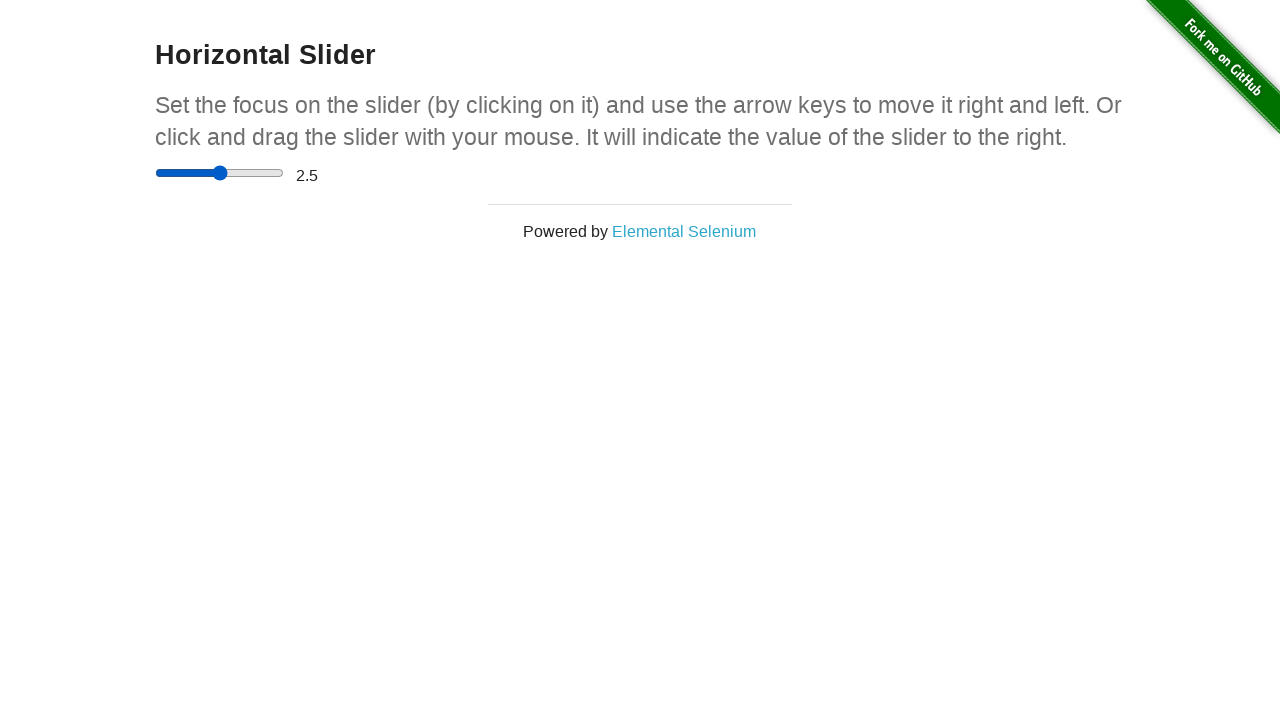

Moved mouse to center of slider at (220, 173)
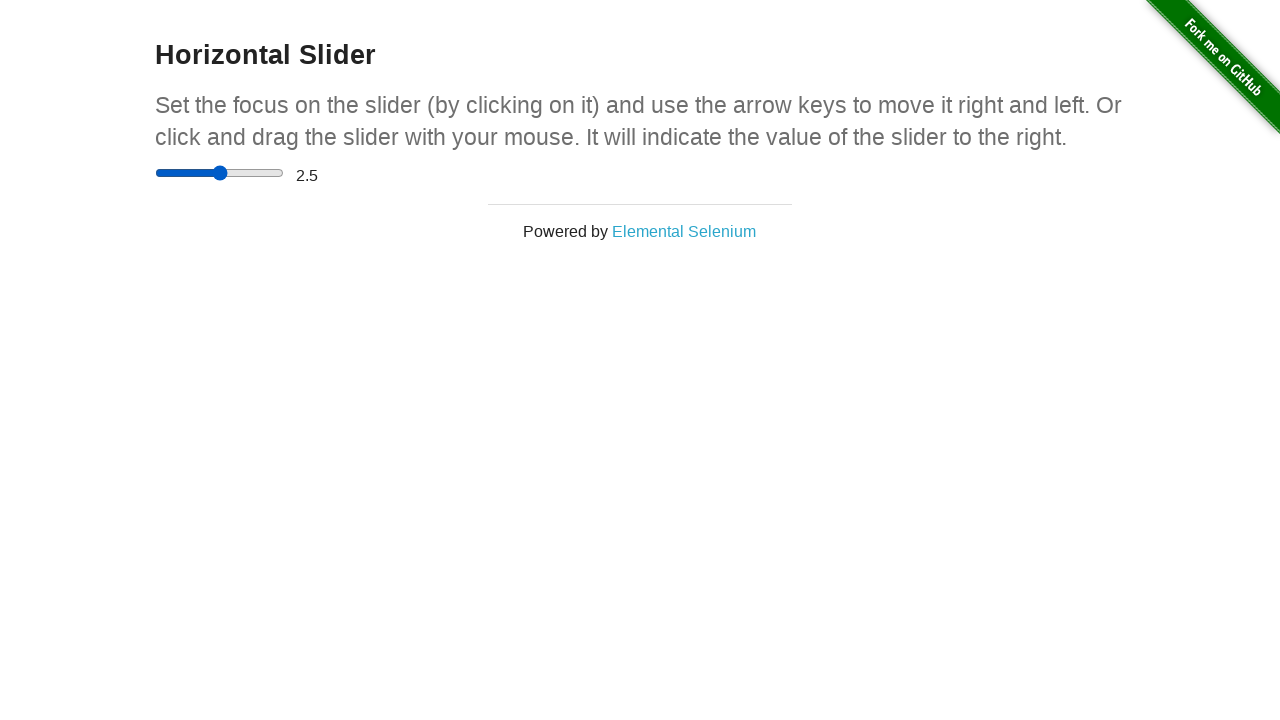

Pressed down mouse button on slider at (220, 173)
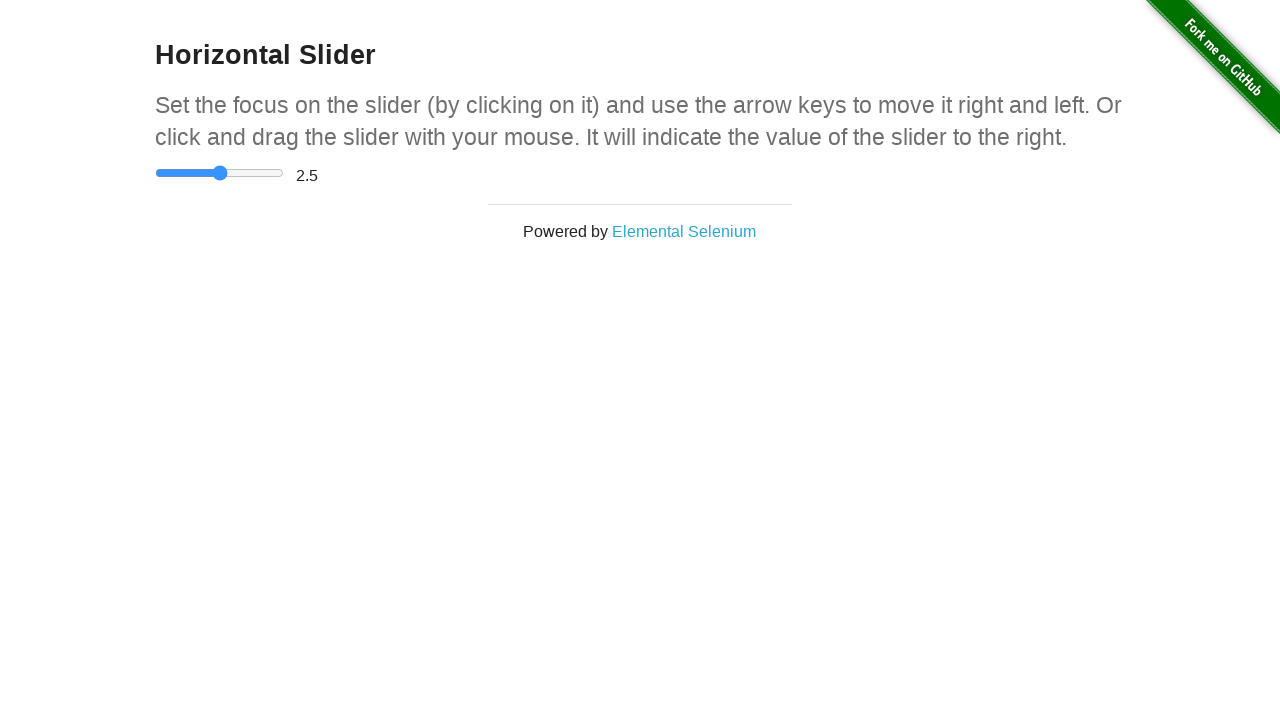

Dragged slider to the left (25% position) at (187, 173)
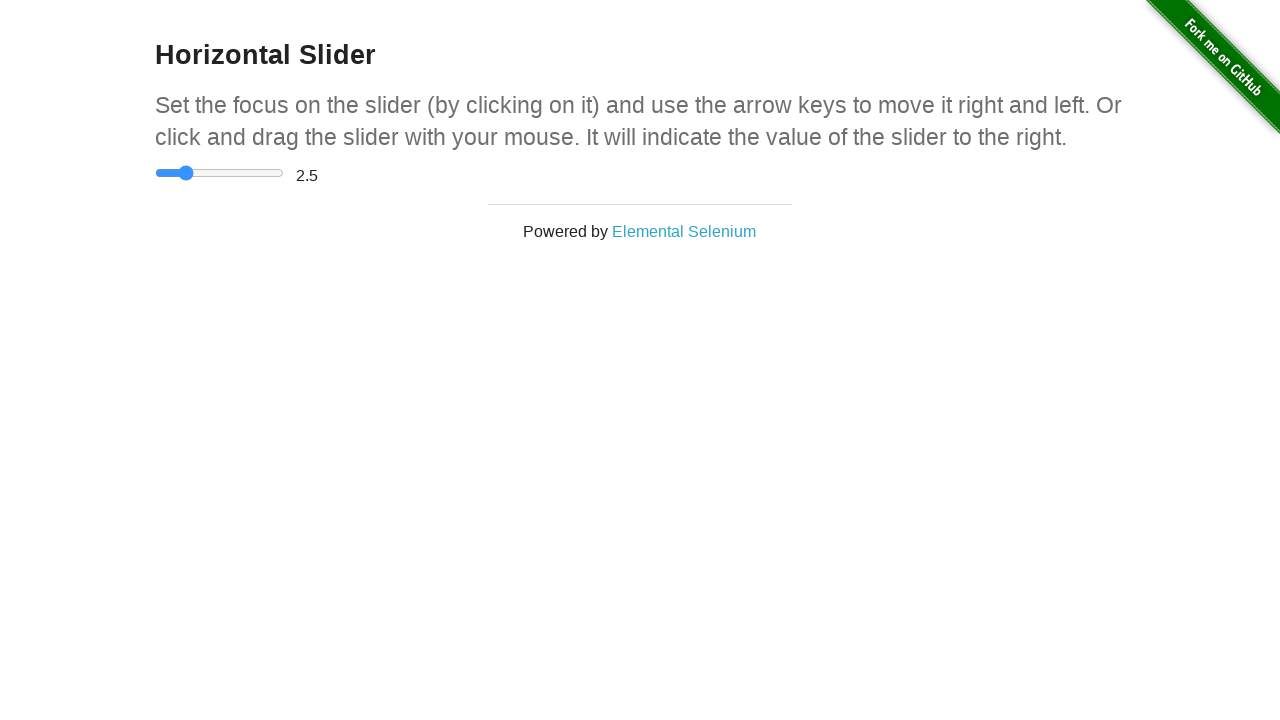

Released mouse button to complete drag at (187, 173)
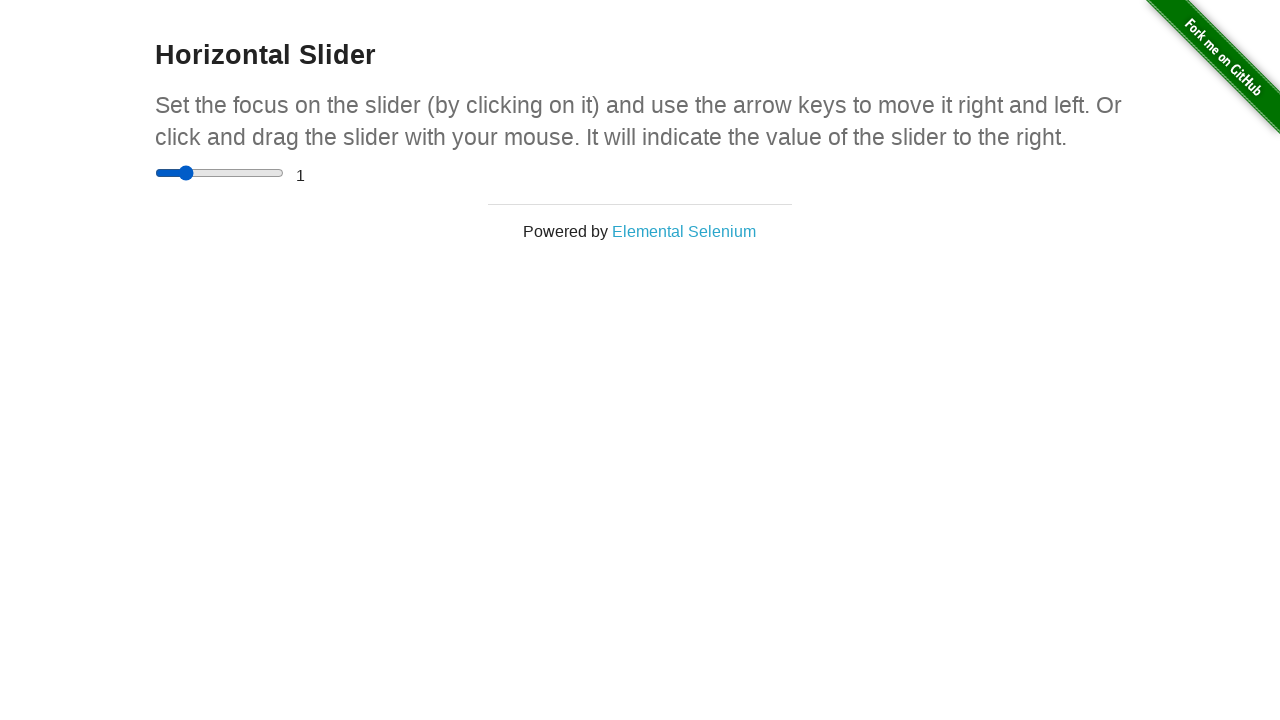

Verified value display element is visible
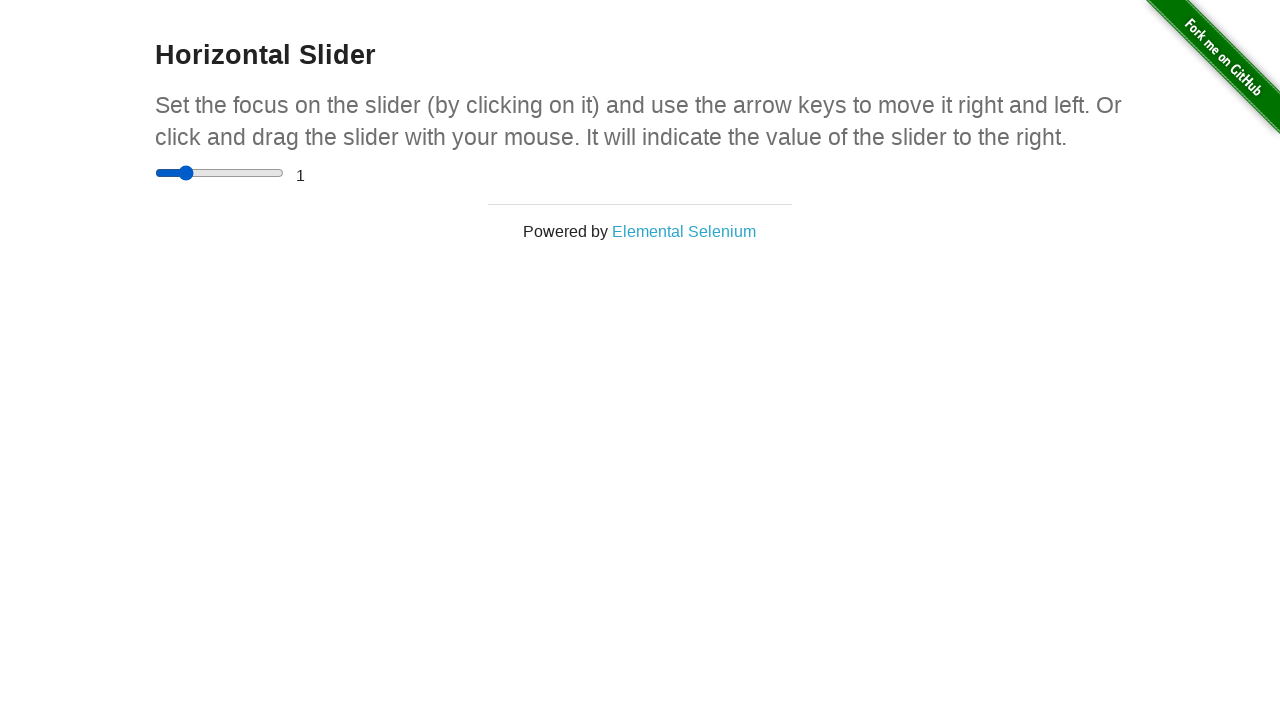

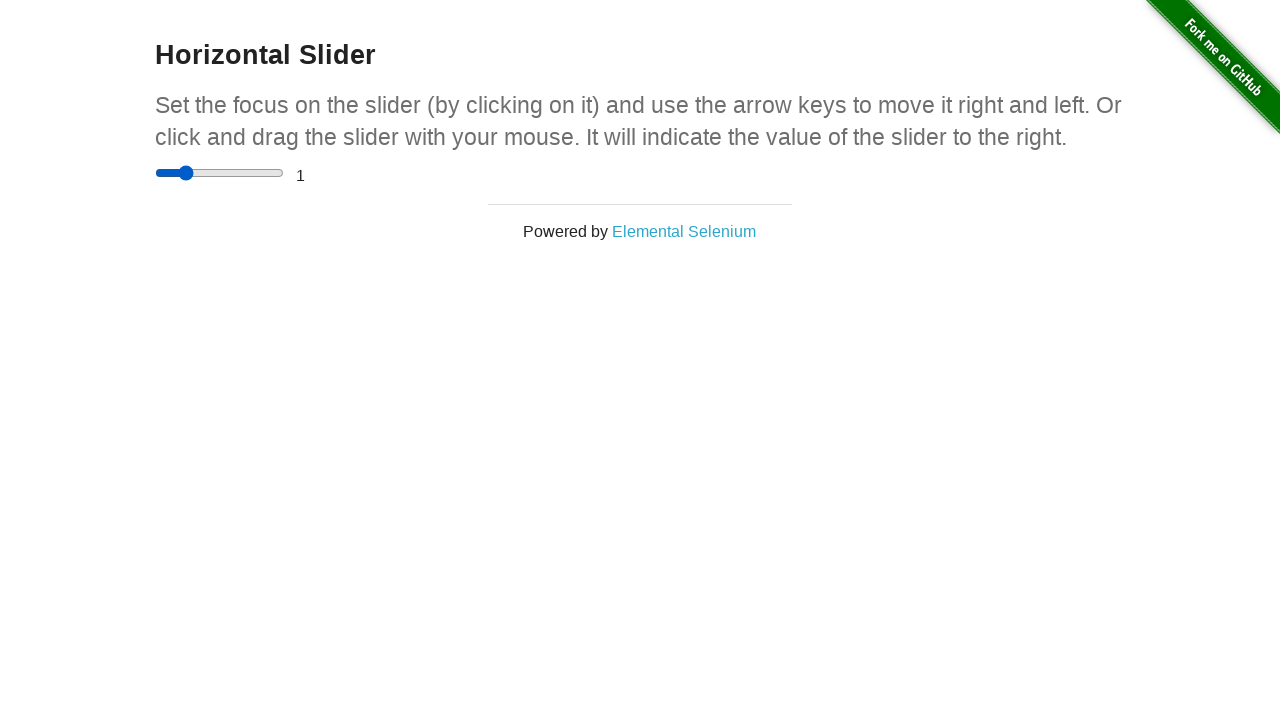